Tests registration form validation by leaving name field blank and verifying error alert

Starting URL: https://javabykiran.com/liveproject/index.html

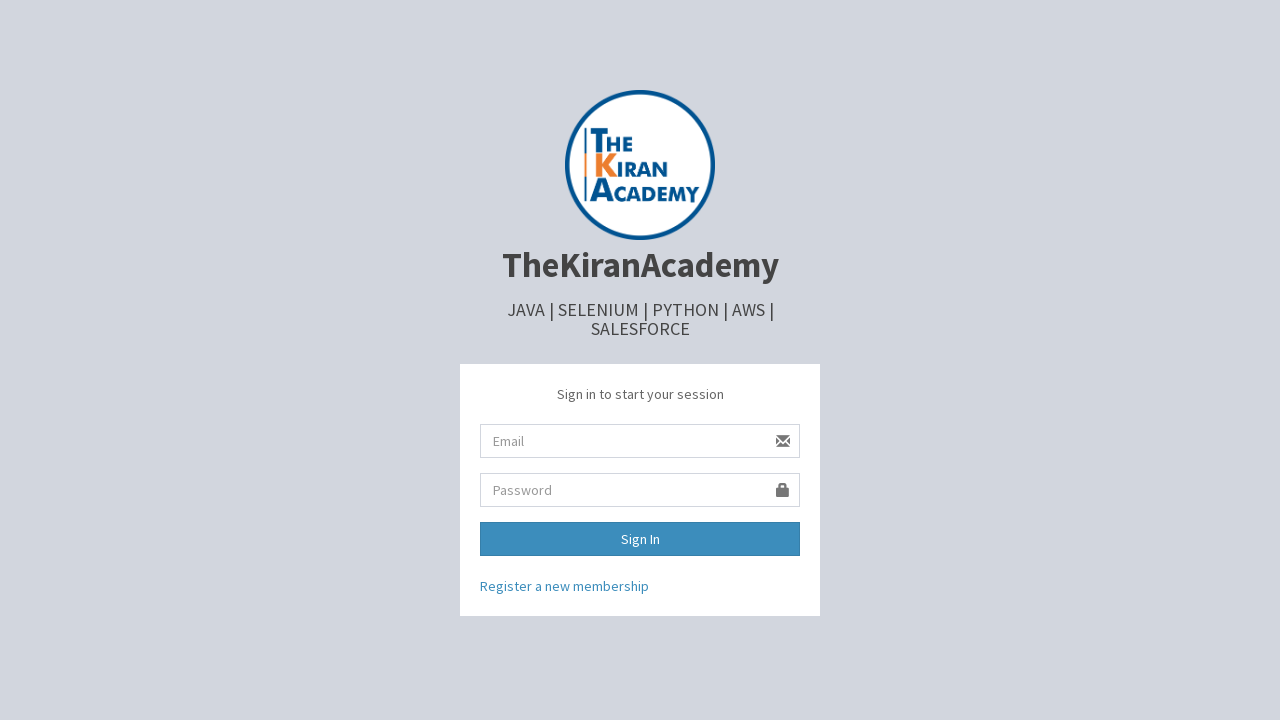

Clicked on register link at (564, 586) on xpath=/html/body/div/div[2]/a
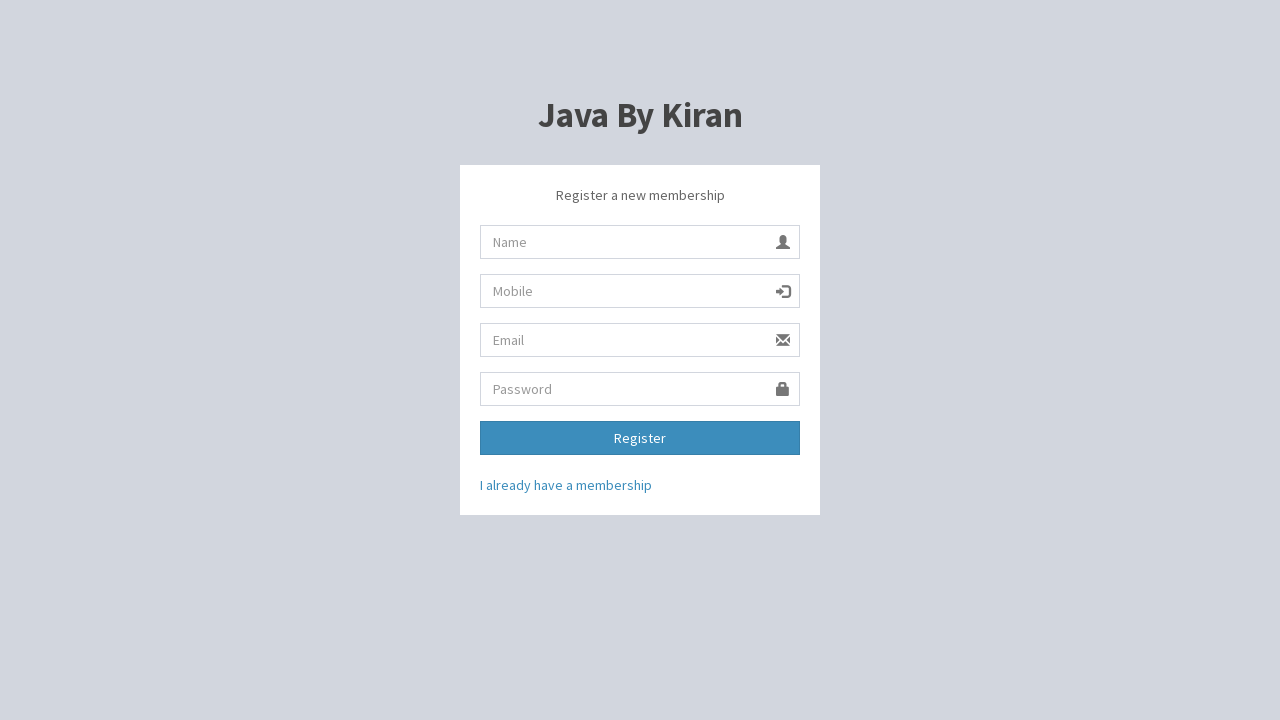

Left name field blank in registration form on #name
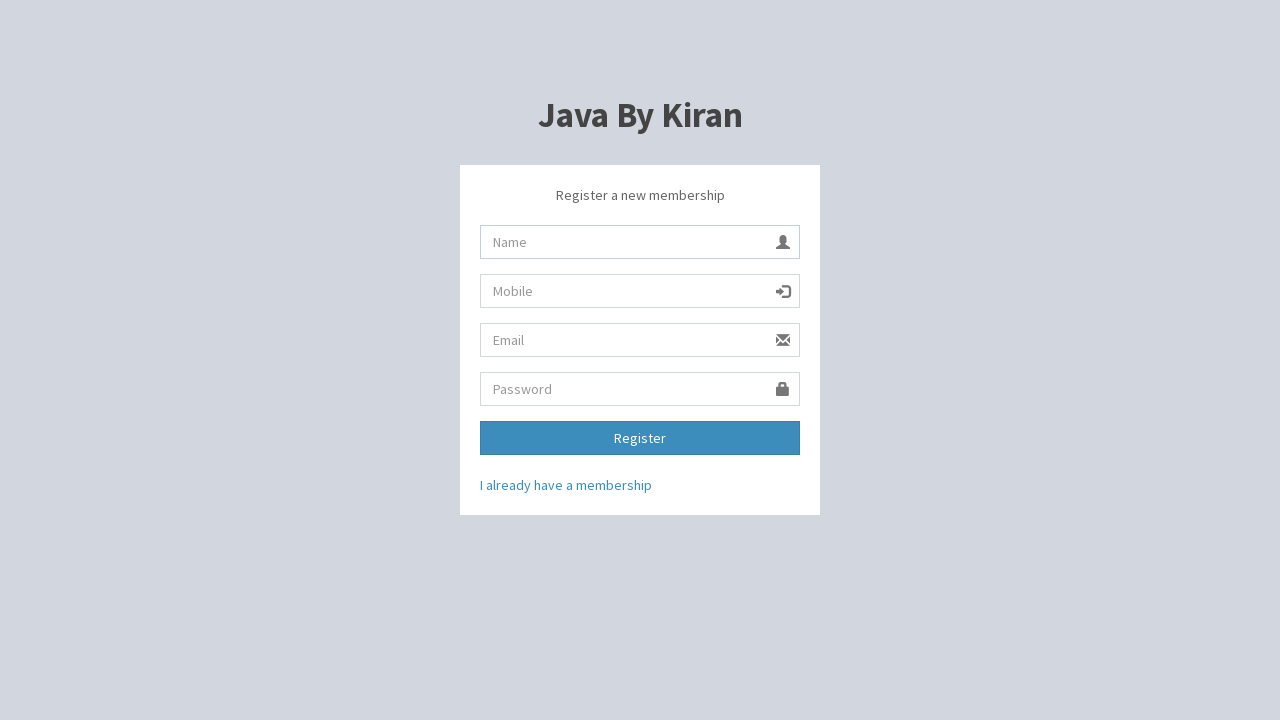

Filled mobile field with '1234567890' on #mobile
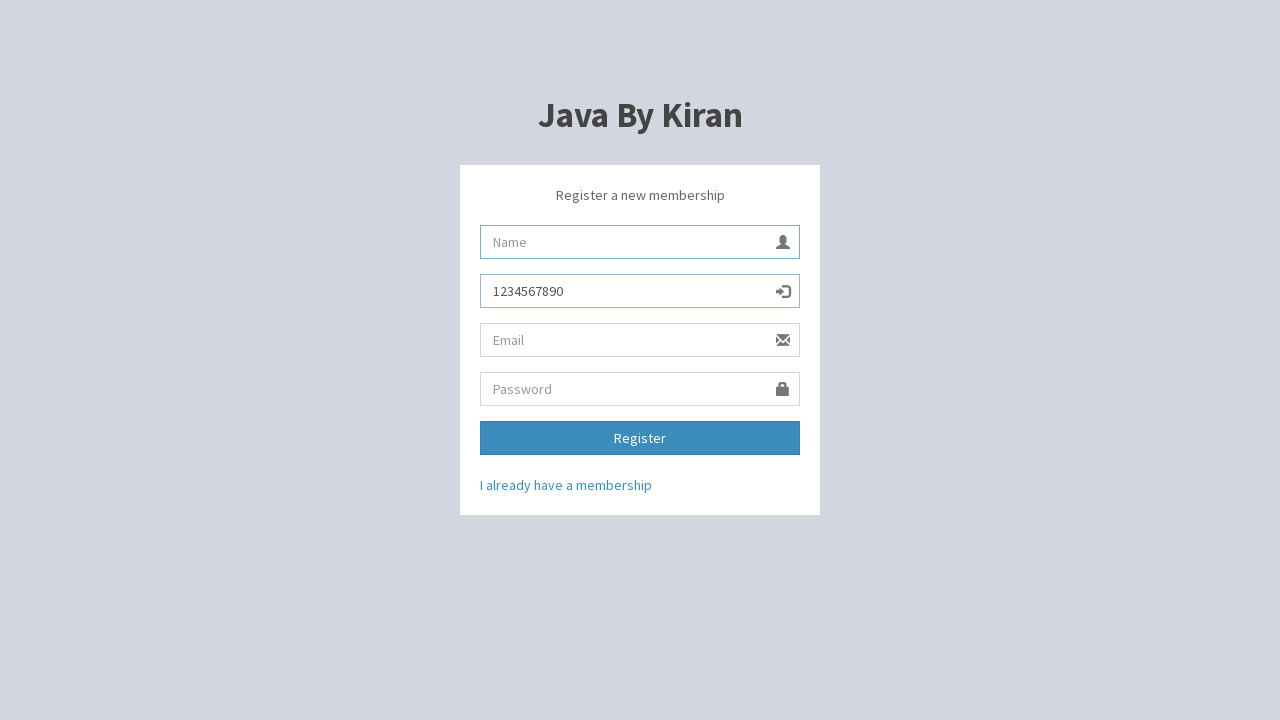

Filled email field with 'test@gmail.com' on #email
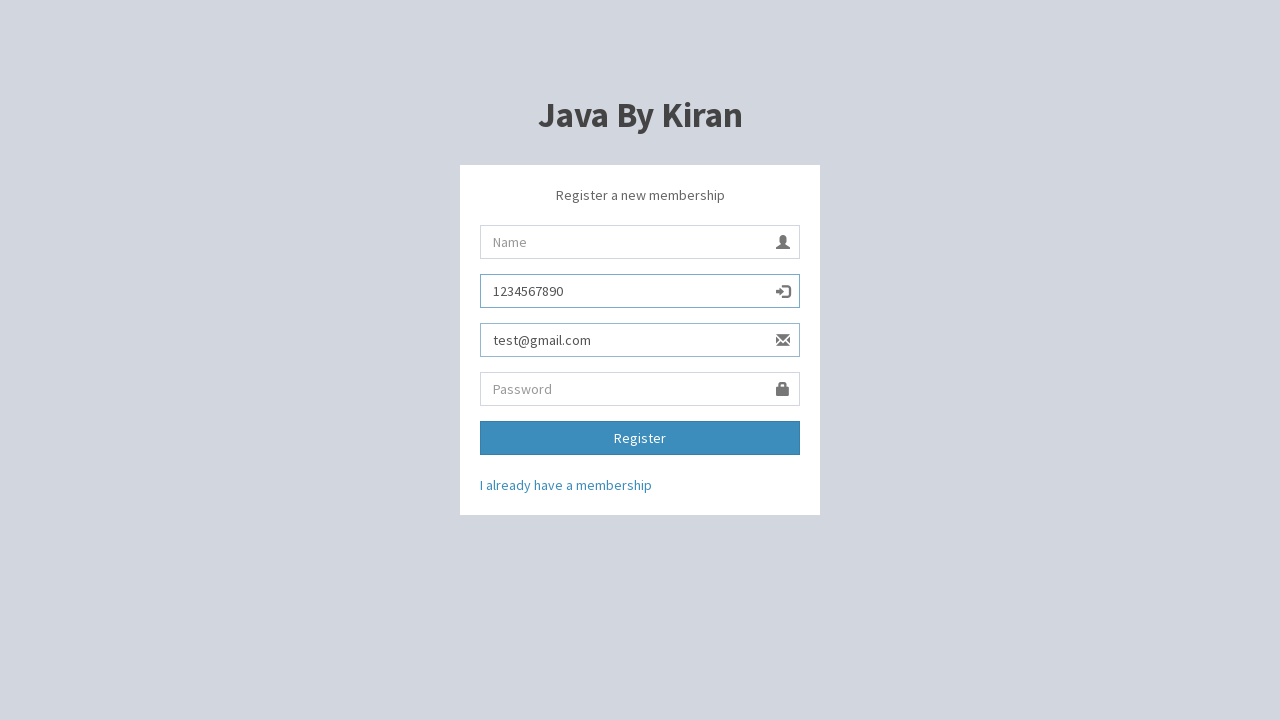

Filled password field with '123' on #password
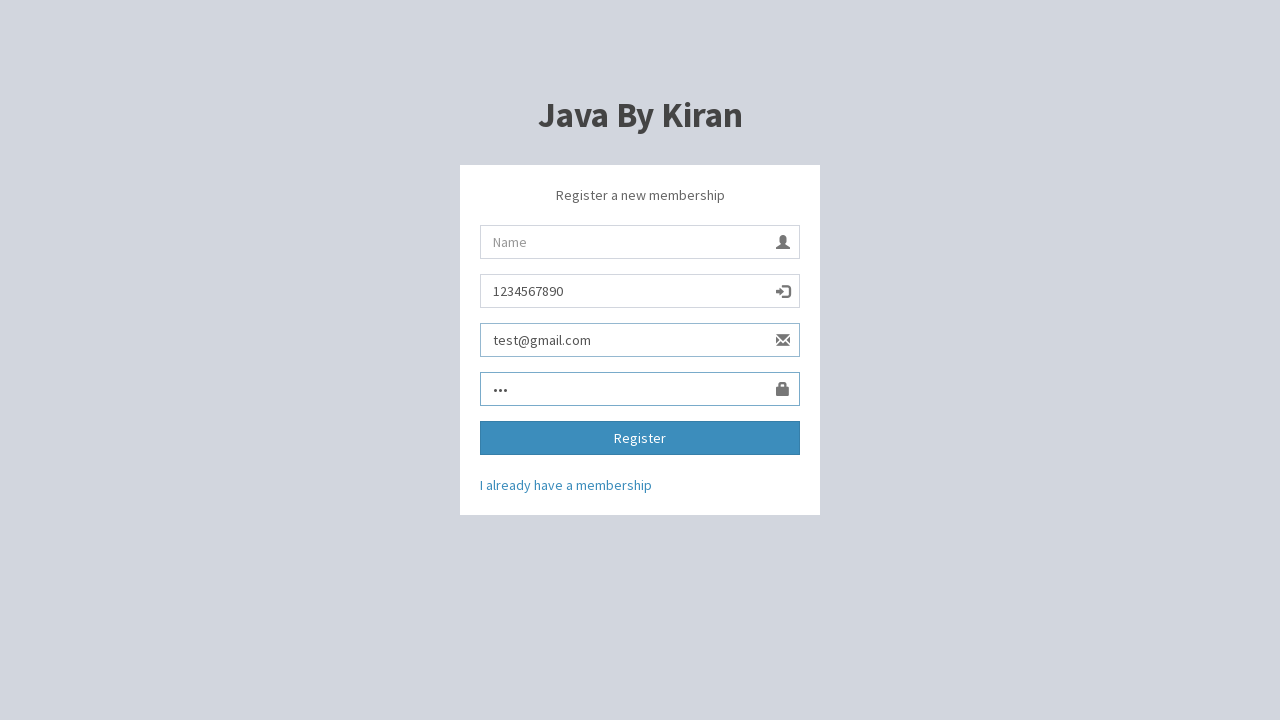

Clicked register button at (640, 438) on xpath=//*[@id='form']/div[5]/div/button
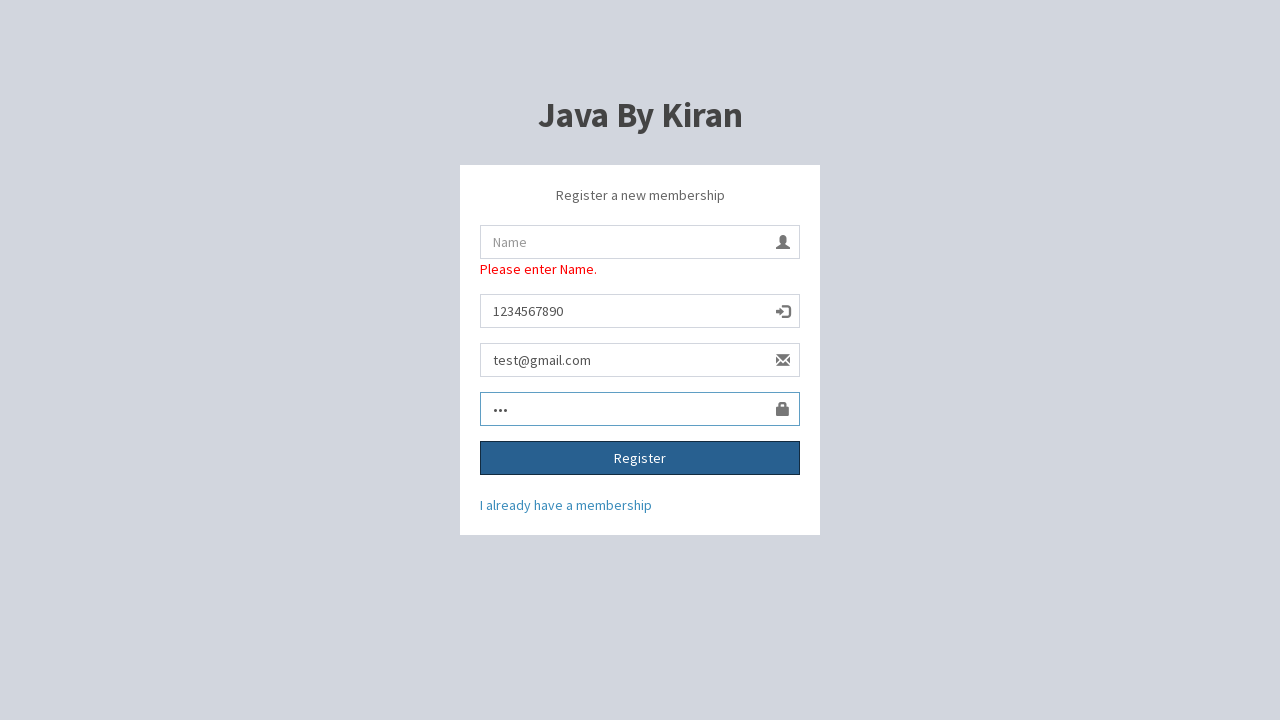

Accepted error alert for blank name field validation
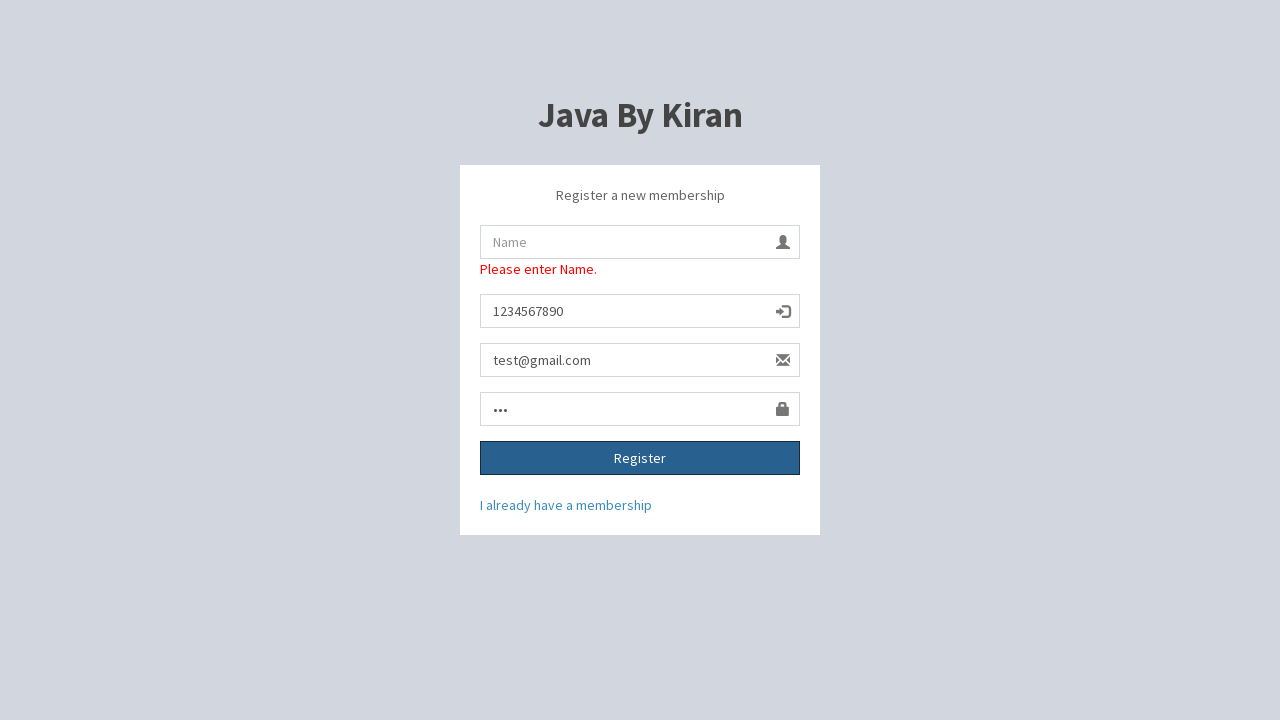

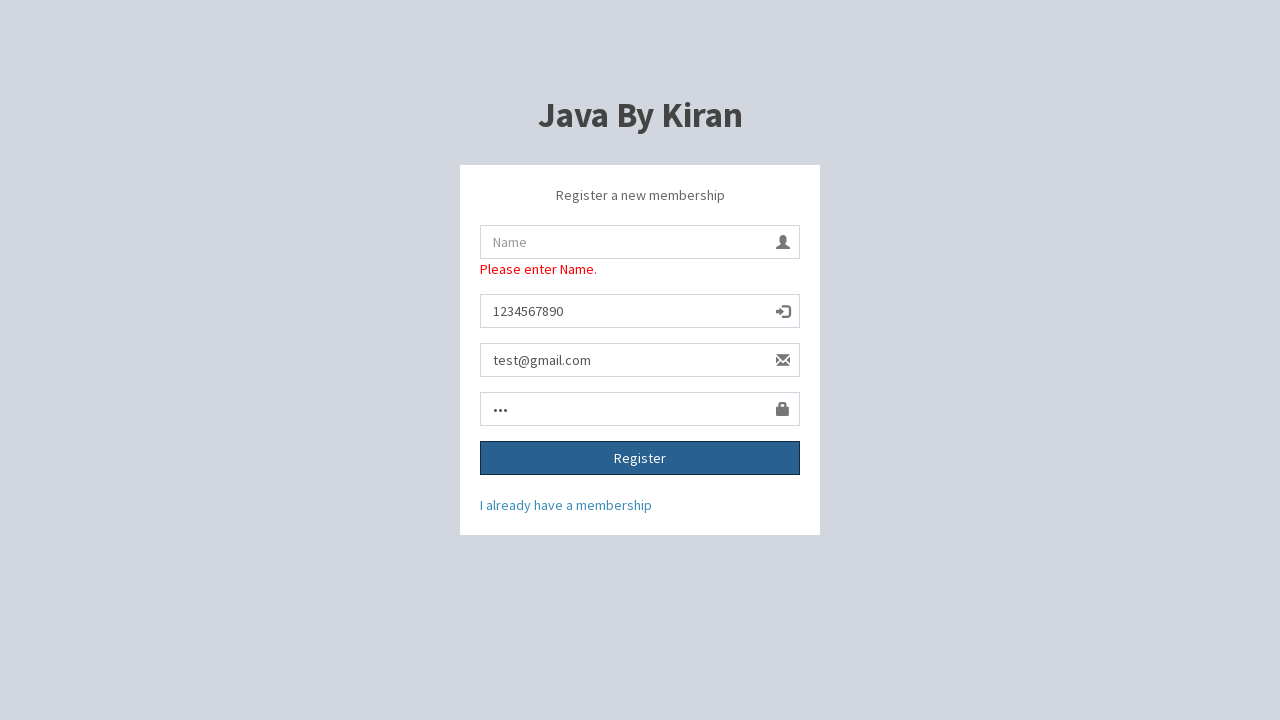